Tests various checkbox interactions including basic checkboxes, Ajax checkboxes, tri-state checkboxes, toggle switches, and multiple selection on a demo page

Starting URL: https://www.leafground.com/checkbox.xhtml

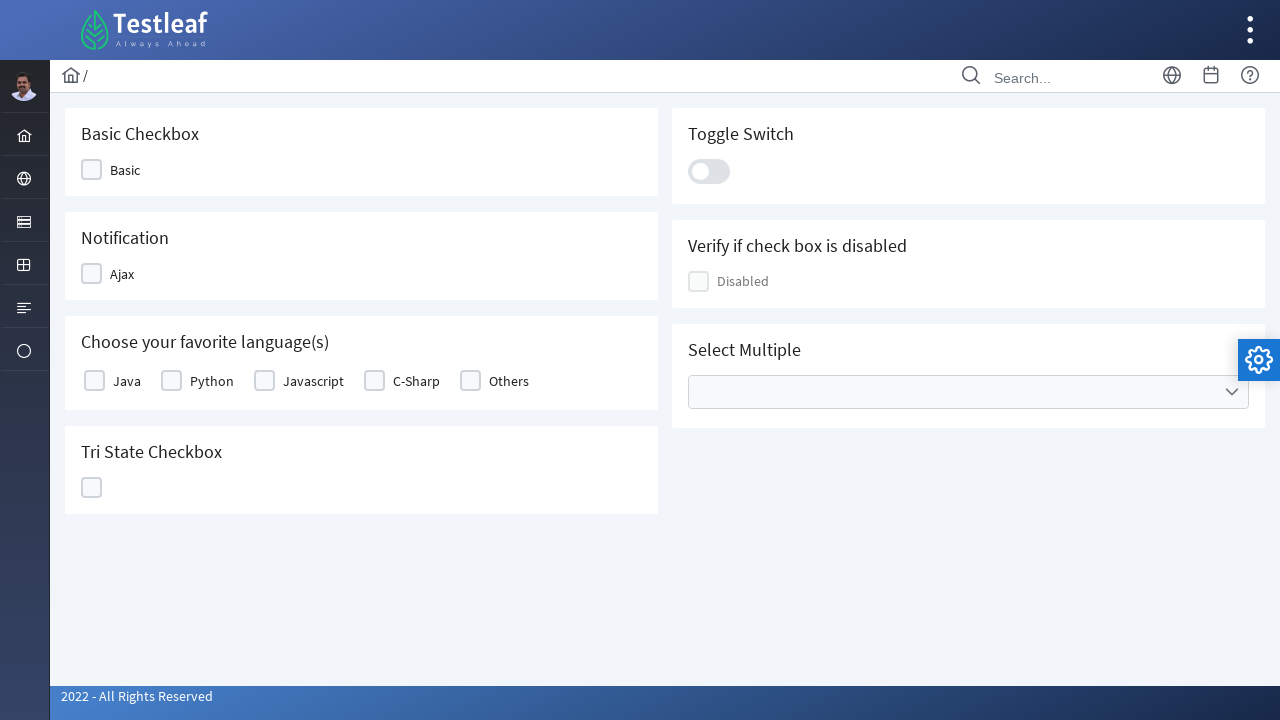

Clicked Basic checkbox at (92, 170) on xpath=//span[text()='Basic']/preceding::div[@class='ui-chkbox-box ui-widget ui-c
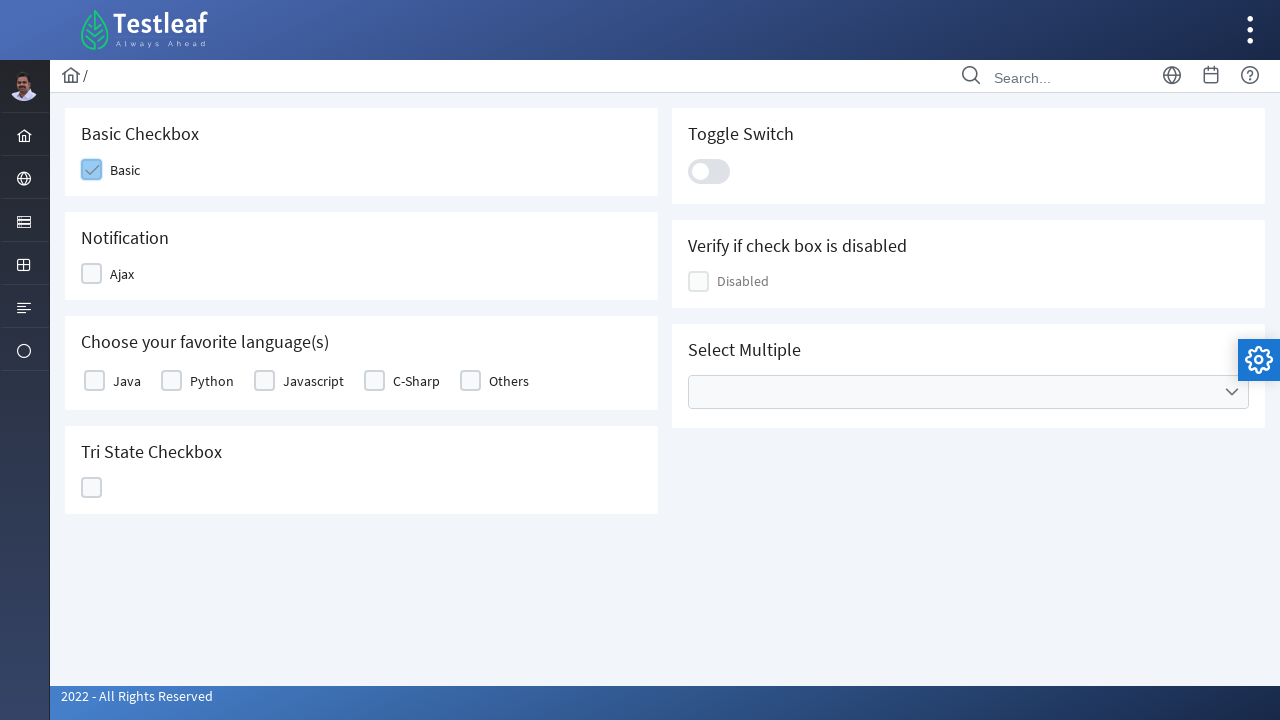

Clicked Ajax checkbox at (92, 274) on xpath=//span[text()='Ajax']/preceding::div[@class='ui-chkbox-box ui-widget ui-co
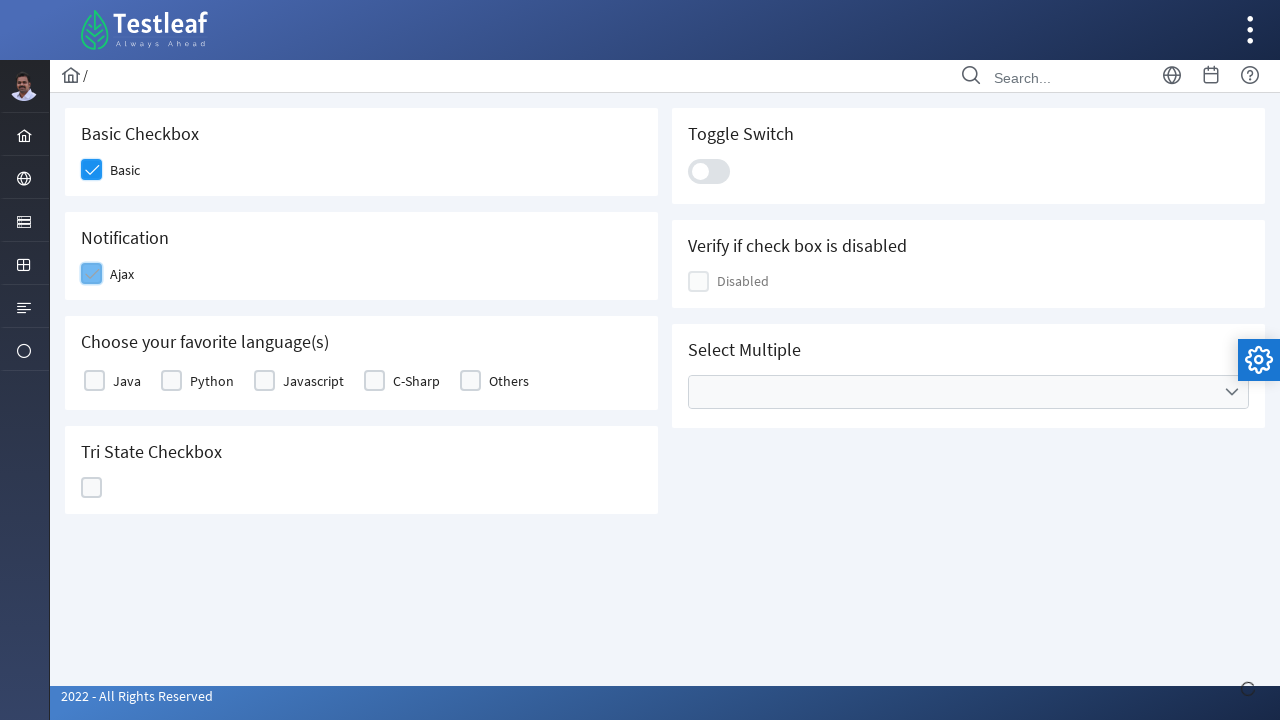

Clicked Java checkbox at (94, 381) on xpath=//label[text()='Java']/preceding::div[@class='ui-chkbox ui-widget']
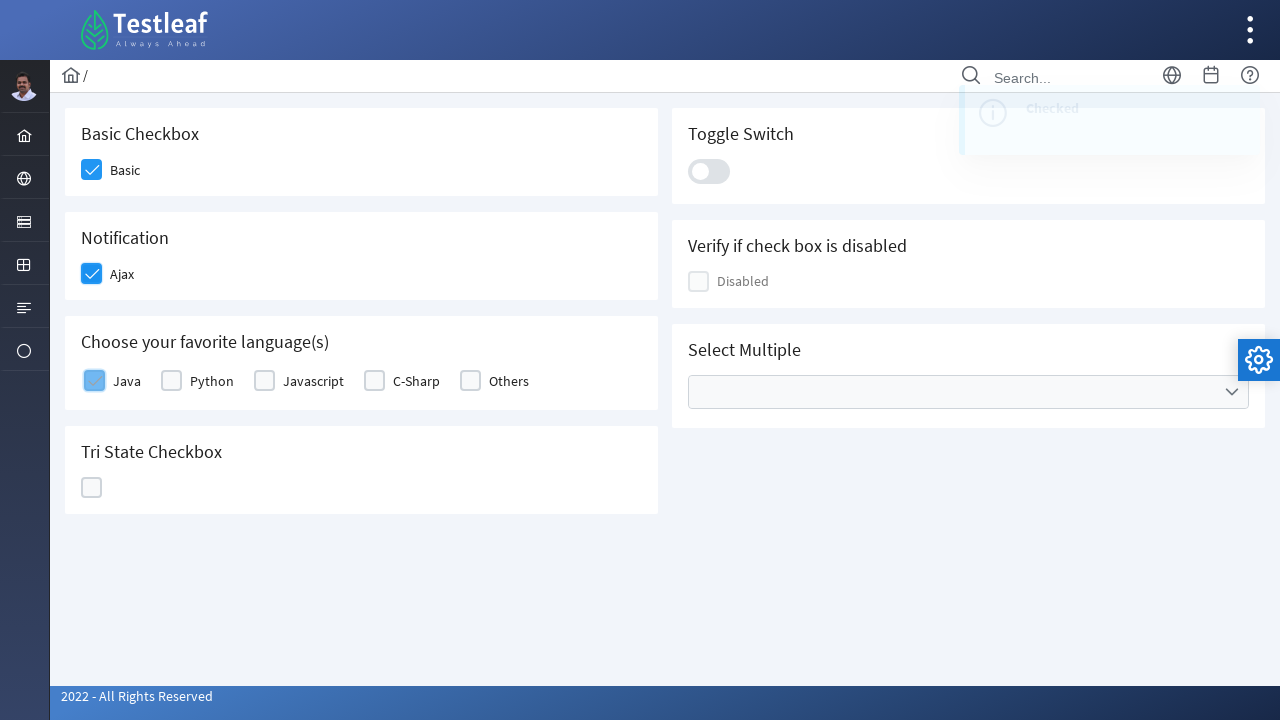

Clicked Tri State Checkbox at (92, 488) on xpath=//h5[text()='Tri State Checkbox']/following::div[@class='ui-chkbox ui-widg
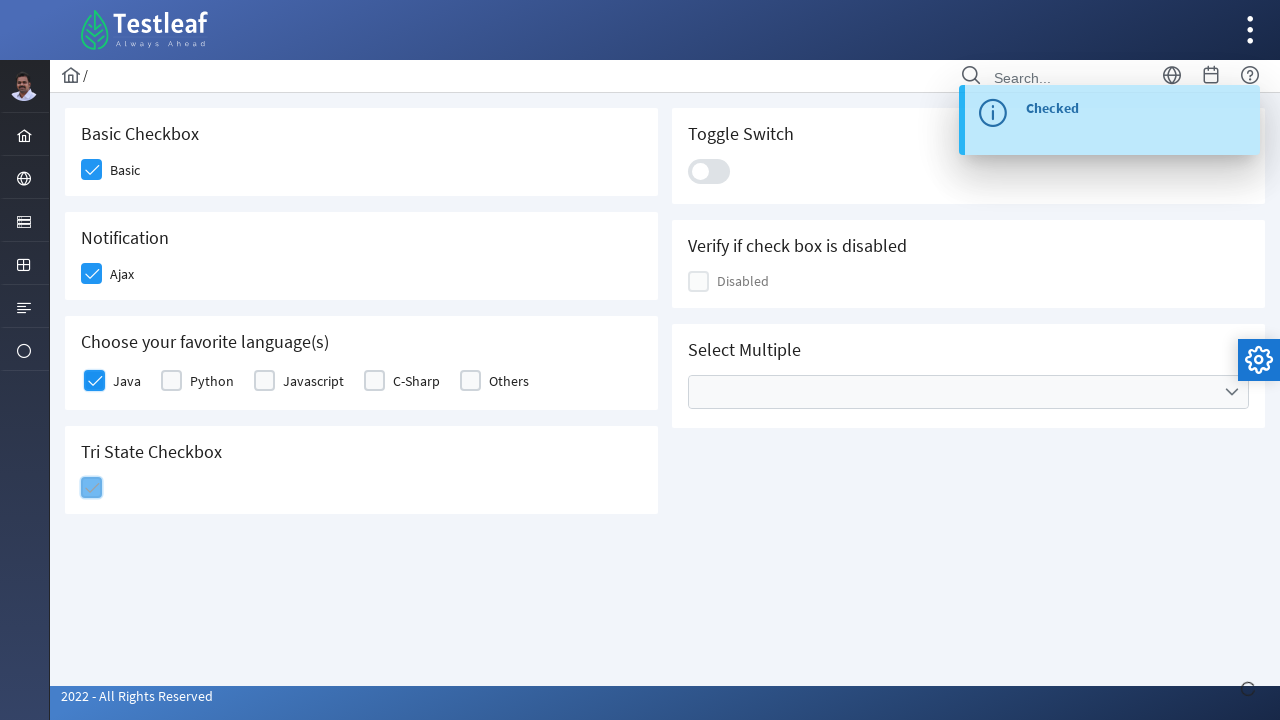

Clicked toggle switch at (709, 171) on .ui-toggleswitch-slider
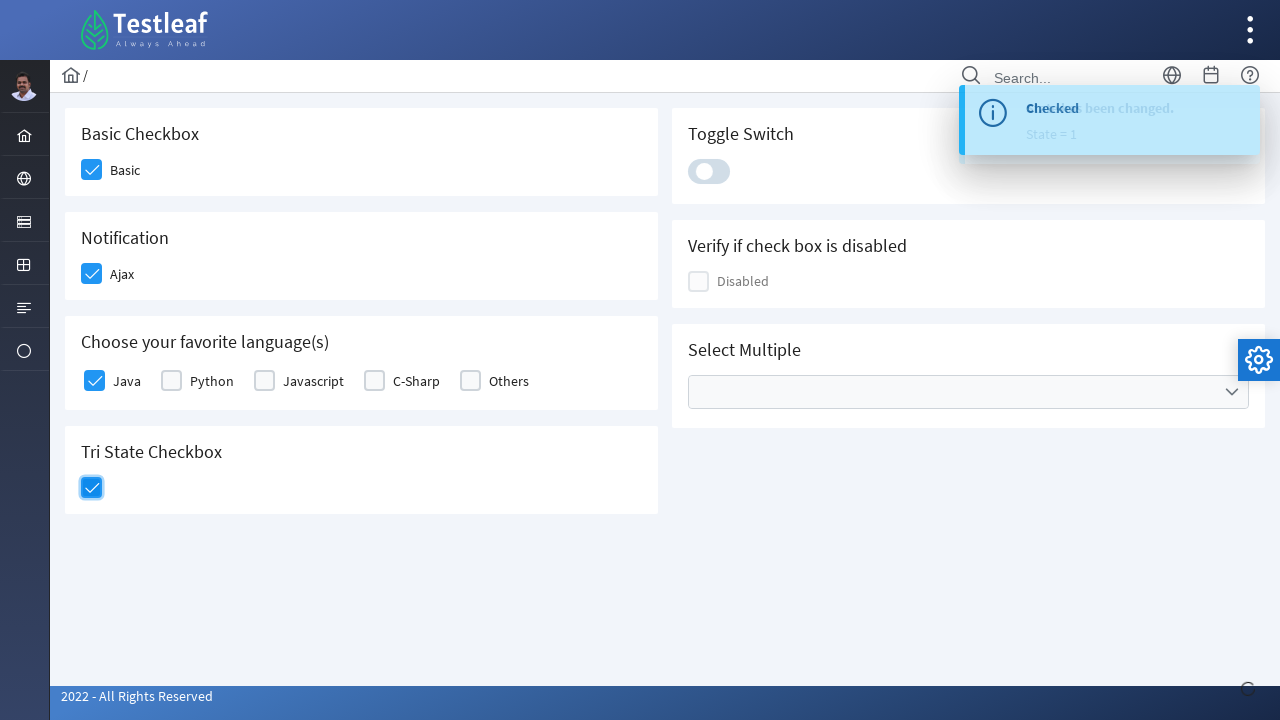

Verified disabled checkbox is enabled: True
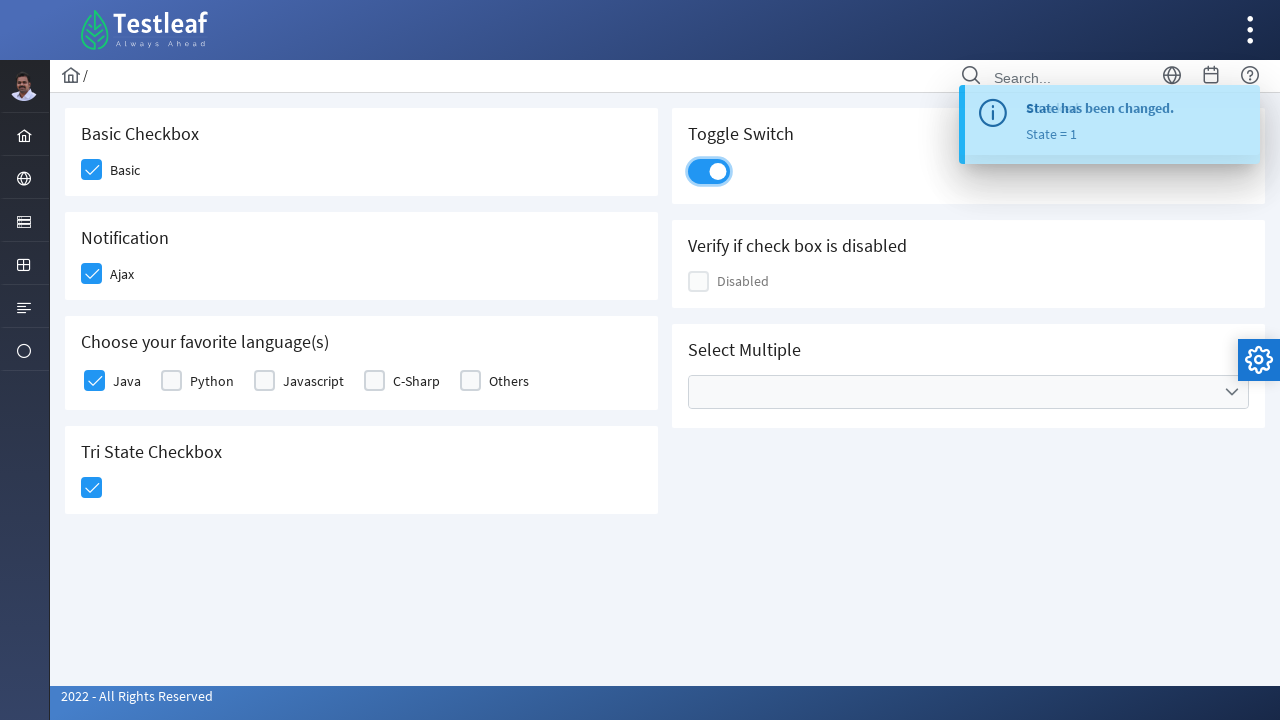

Clicked Select Multiple dropdown/list at (968, 392) on xpath=//h5[text()='Select Multiple']/following::ul
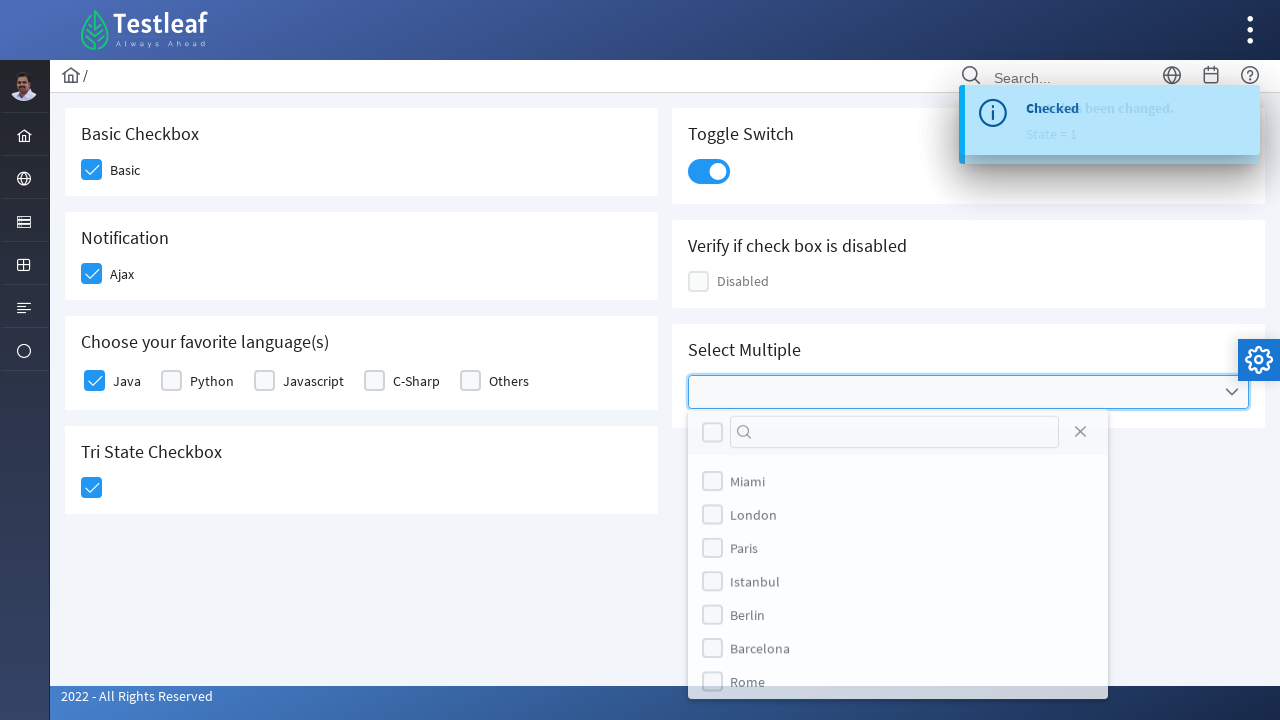

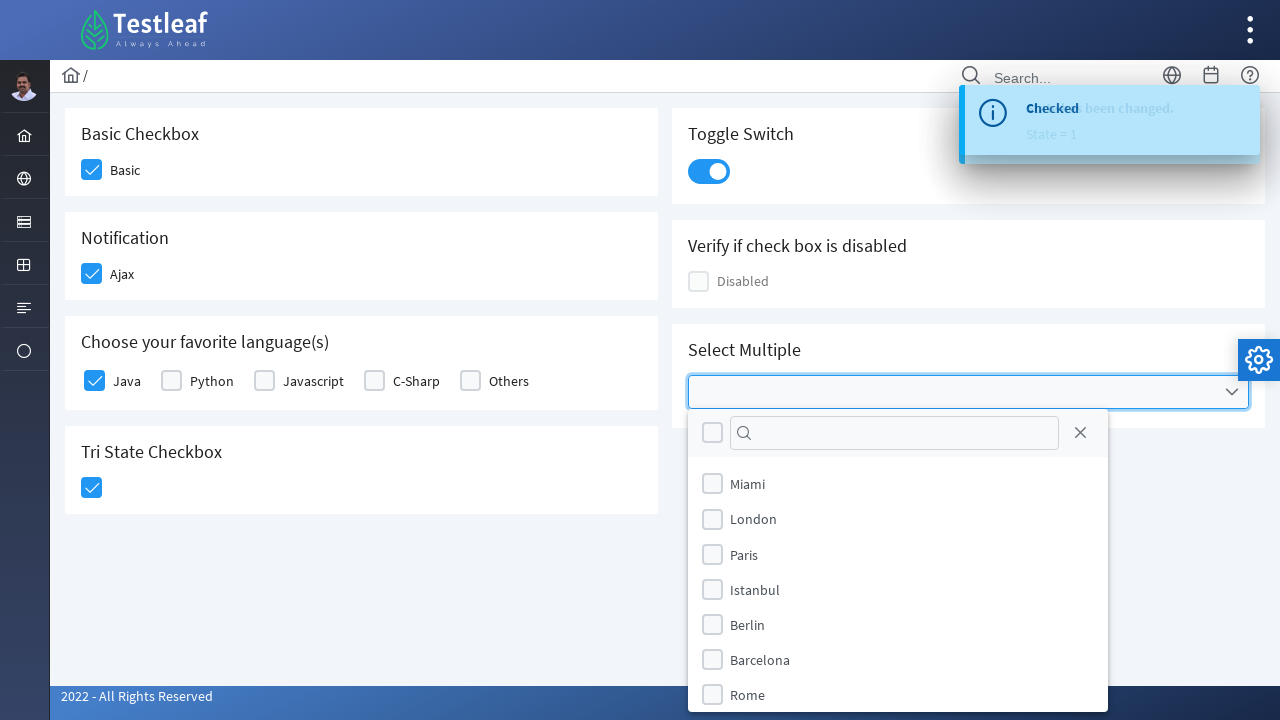